Tests a sequence of dynamically enabled buttons by clicking each button as it becomes enabled, starting with a start button and progressing through buttons that enable one after another.

Starting URL: https://testpages.herokuapp.com/styled/dynamic-buttons-disabled.html

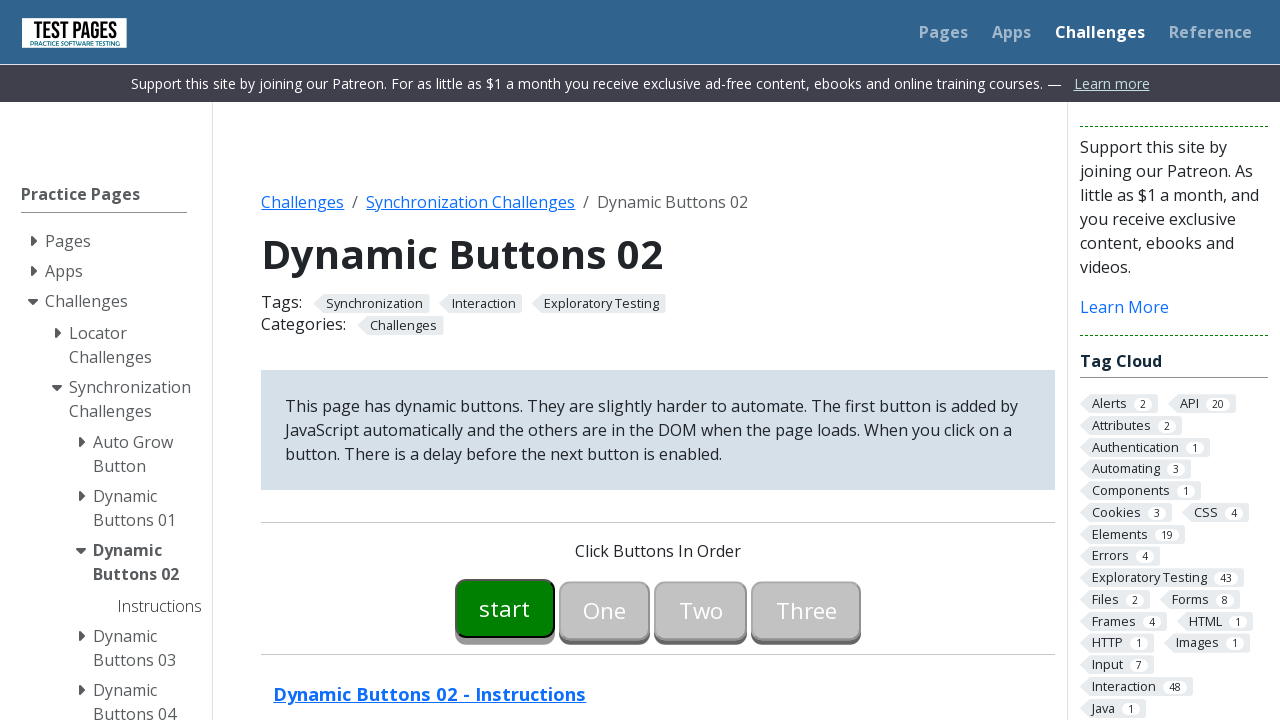

Waited for start button to be present
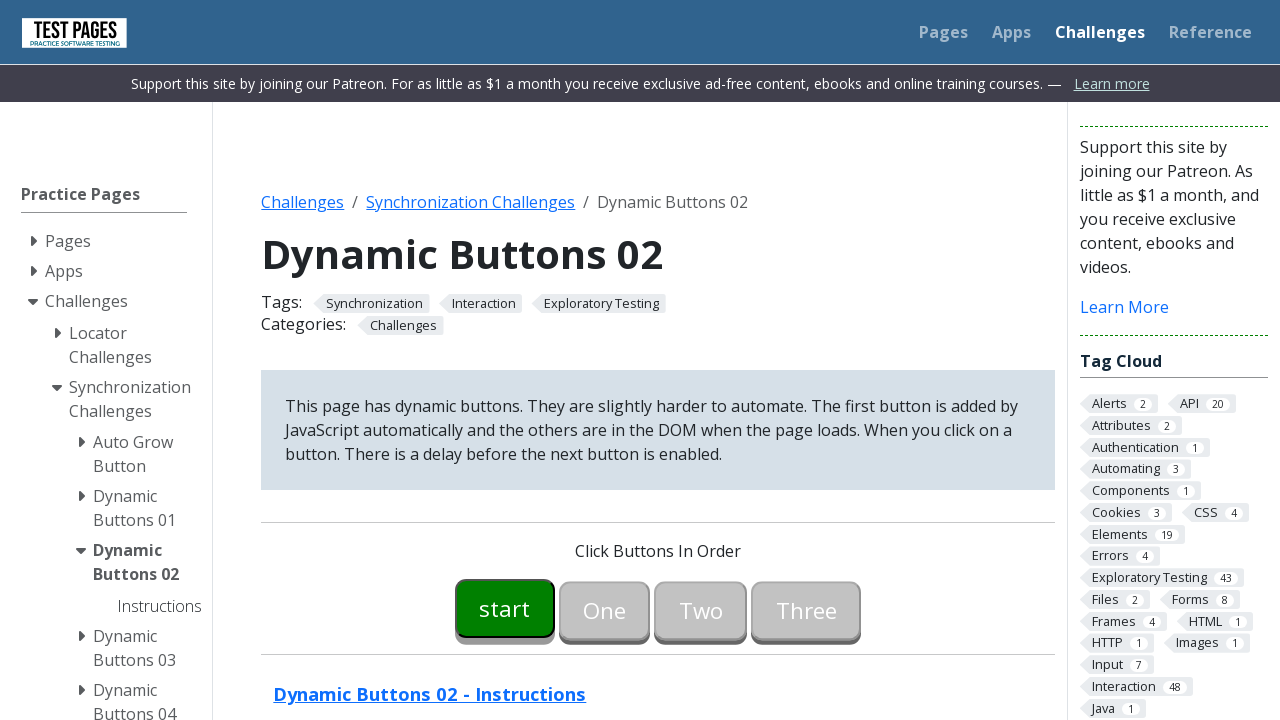

Clicked start button at (505, 608) on #button00
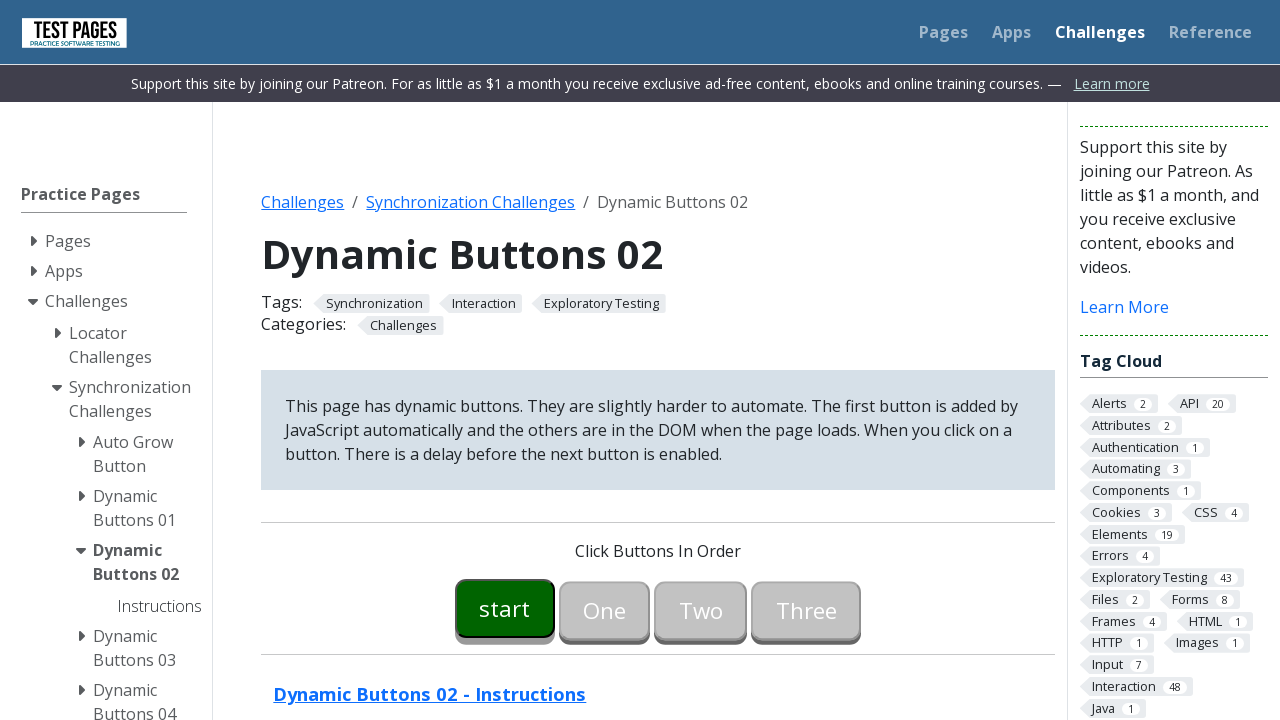

Waited for button 01 to become enabled
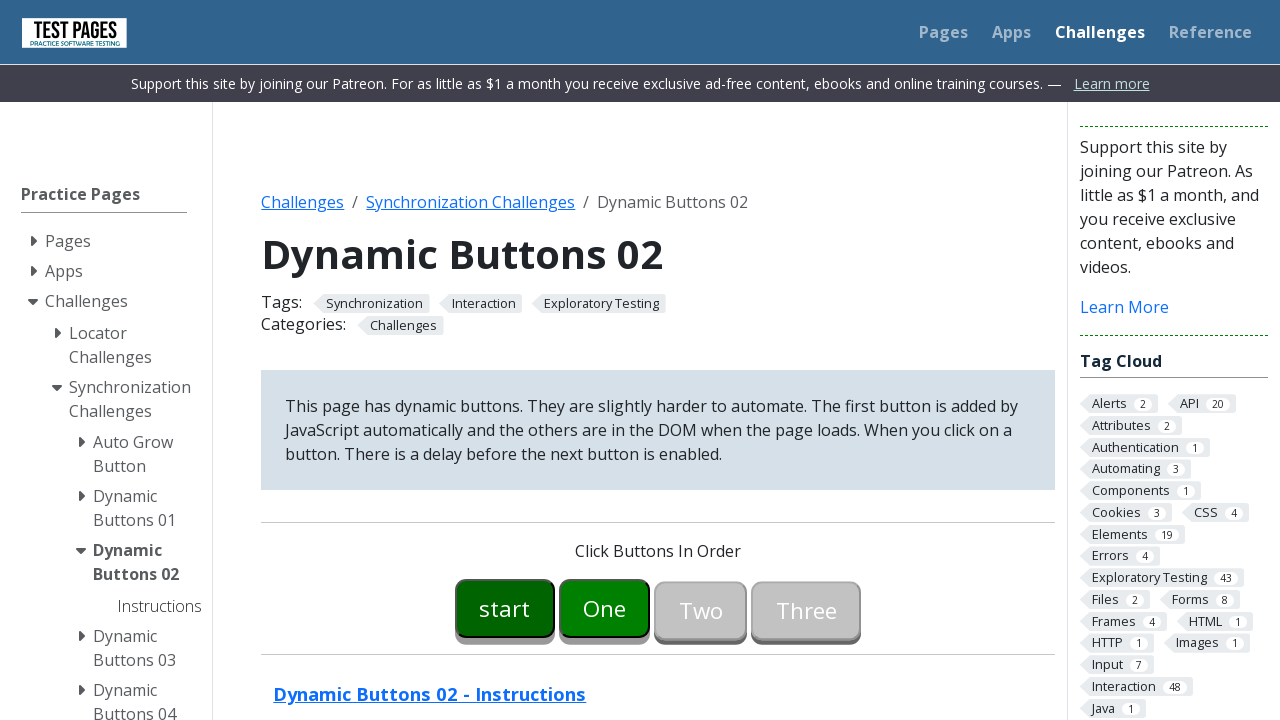

Clicked button 01 at (605, 608) on #button01
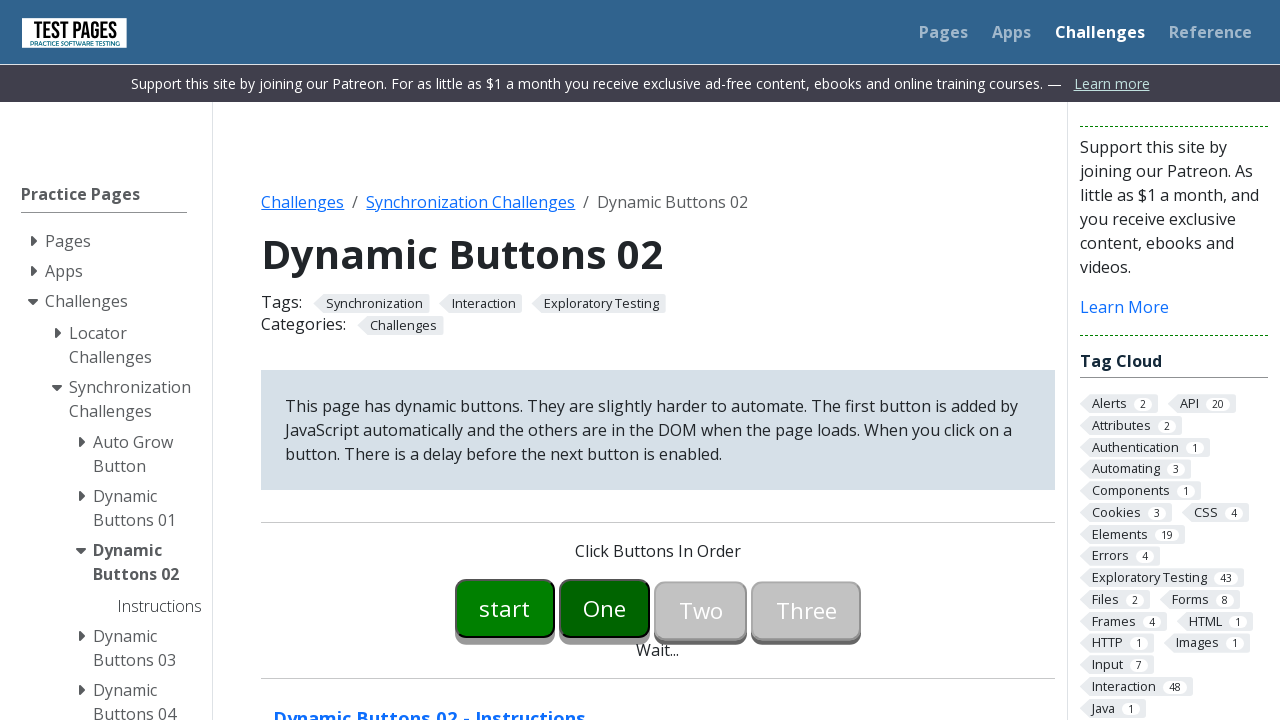

Waited for button 02 to become enabled
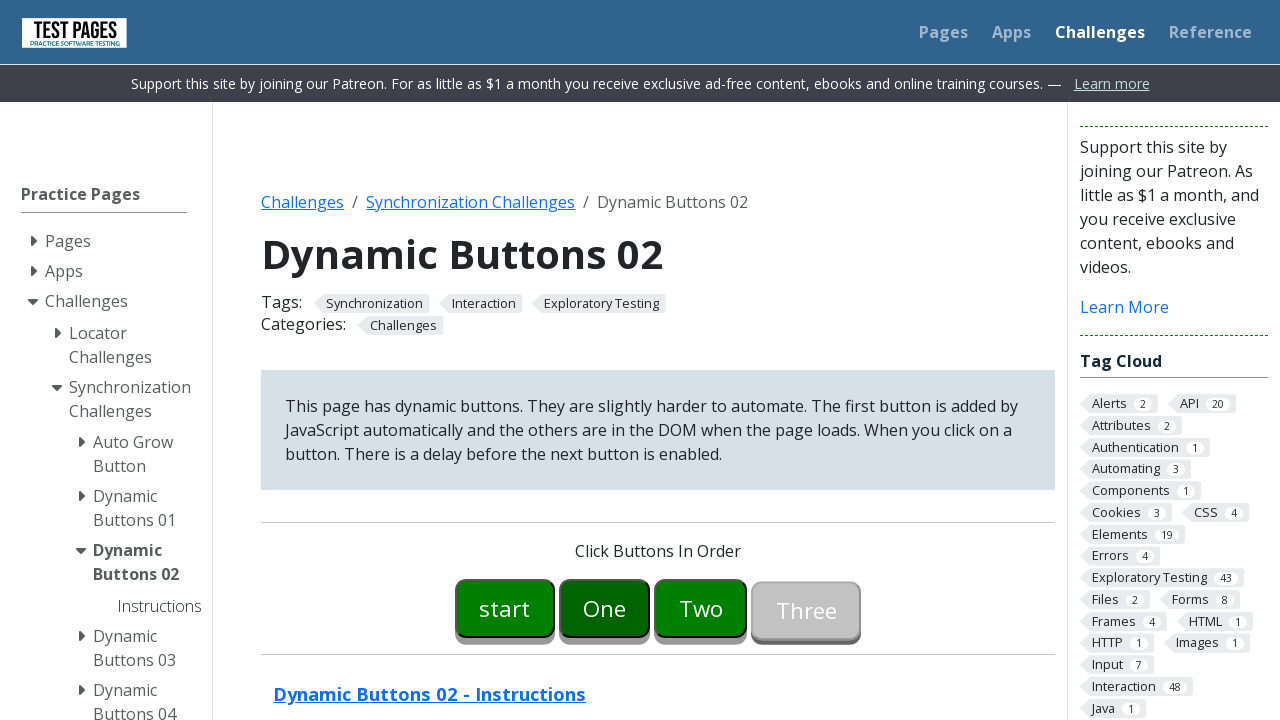

Clicked button 02 at (701, 608) on #button02
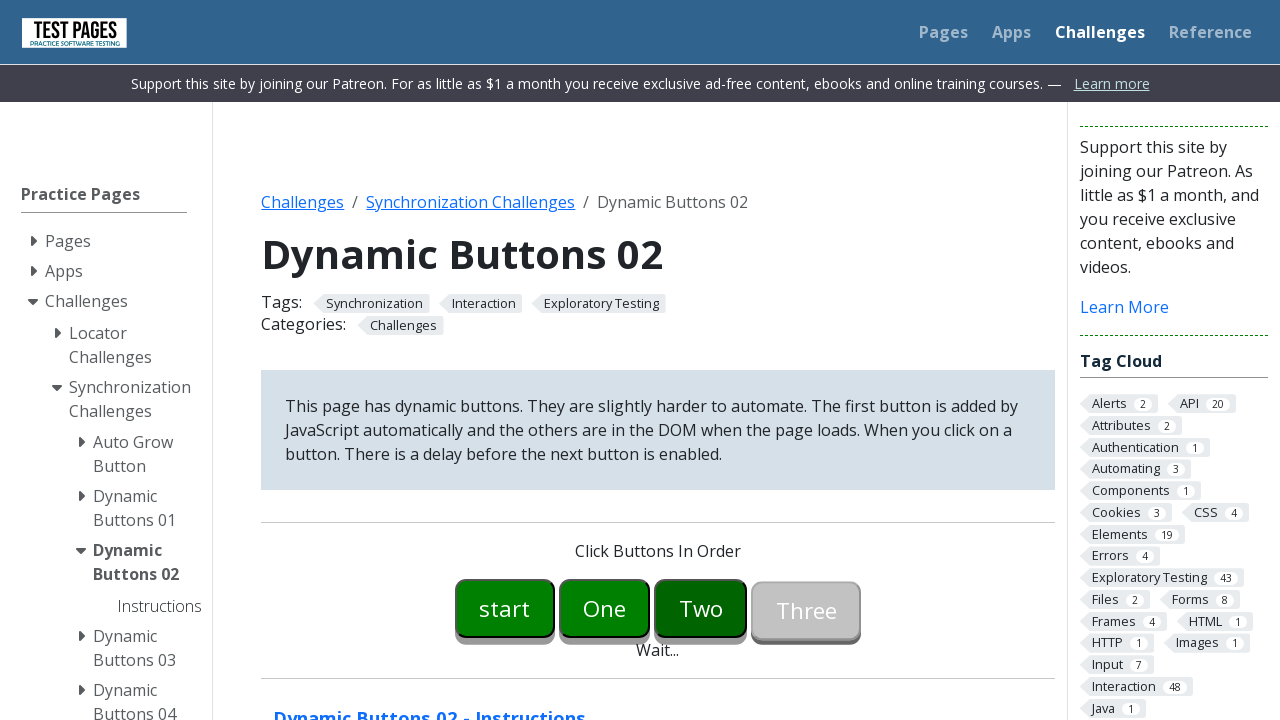

Waited for button 03 to become enabled
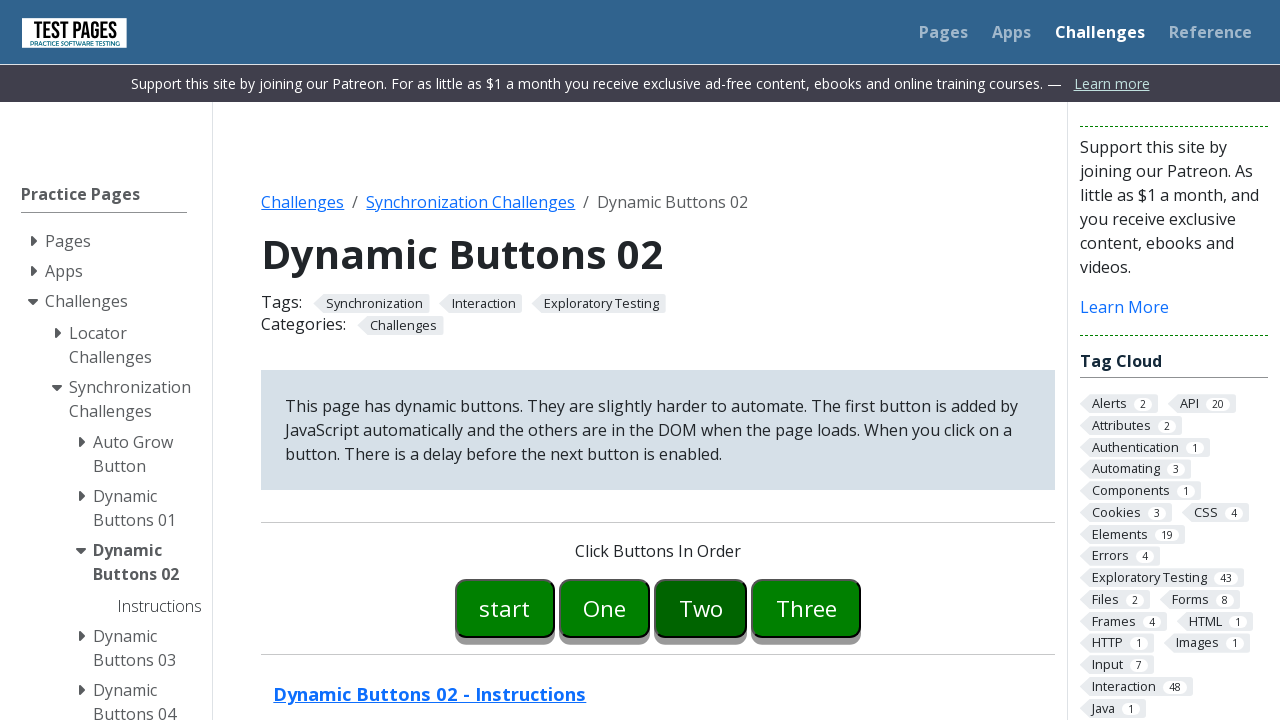

Clicked button 03 at (806, 608) on #button03
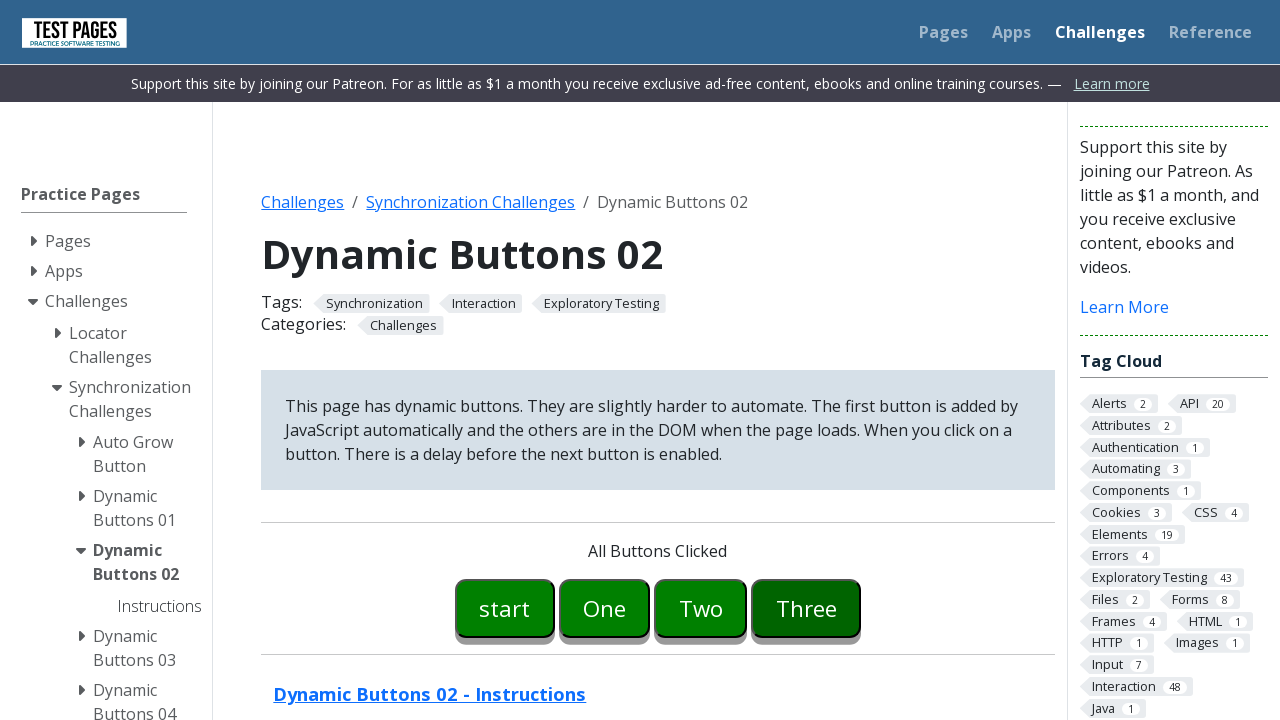

Completion message appeared
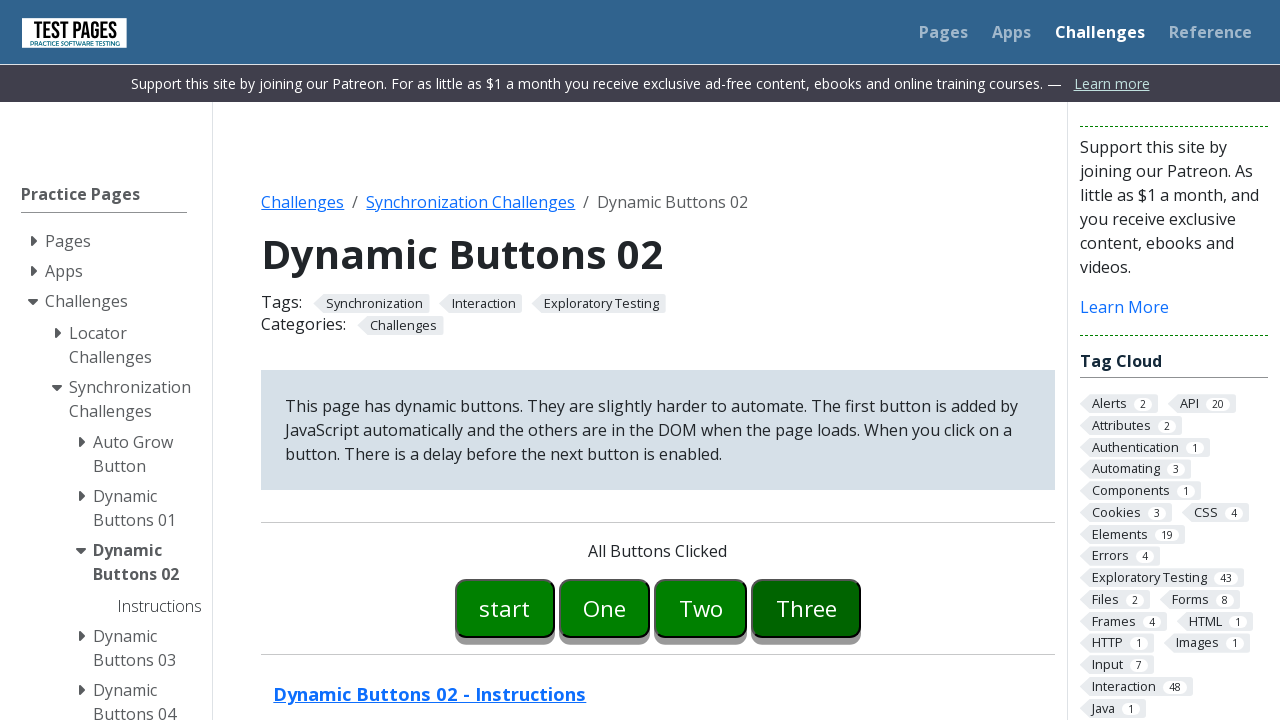

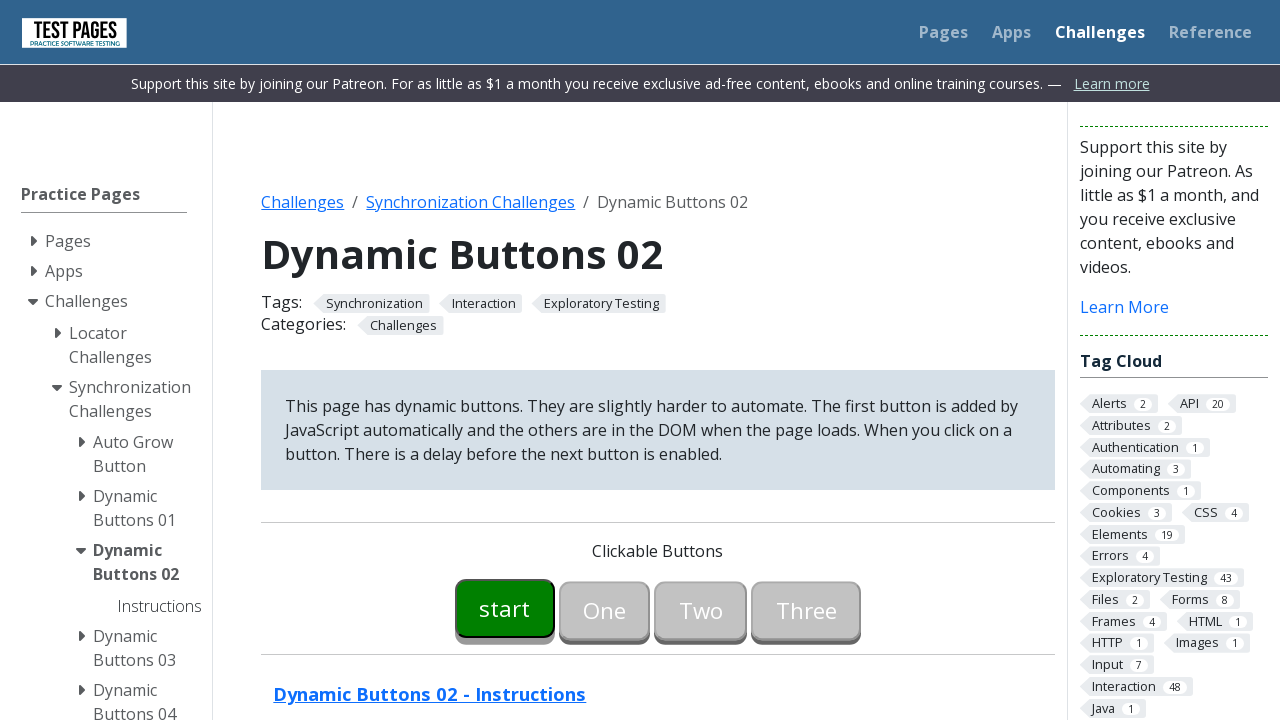